Tests a web form by filling various input fields (text, password, textarea, select, datalist, date, range) and submitting the form, then verifying successful submission.

Starting URL: https://www.selenium.dev/selenium/web/web-form.html

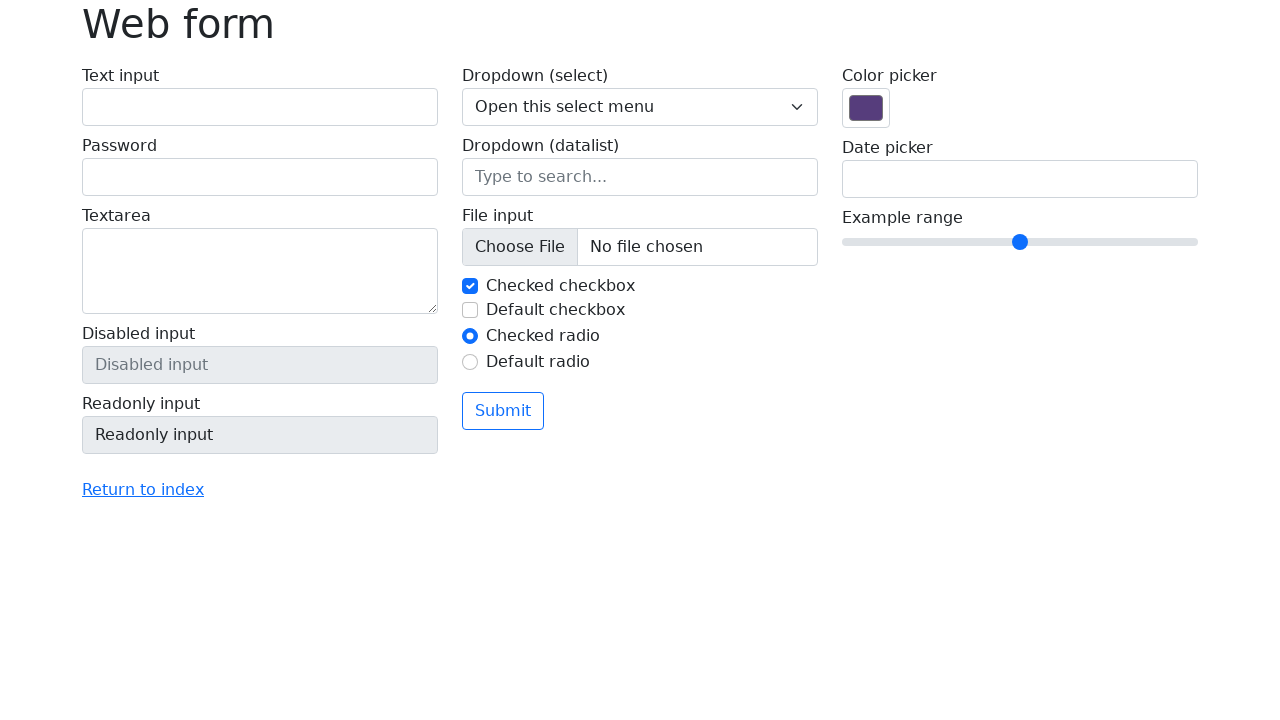

Page loaded and h1 element is visible
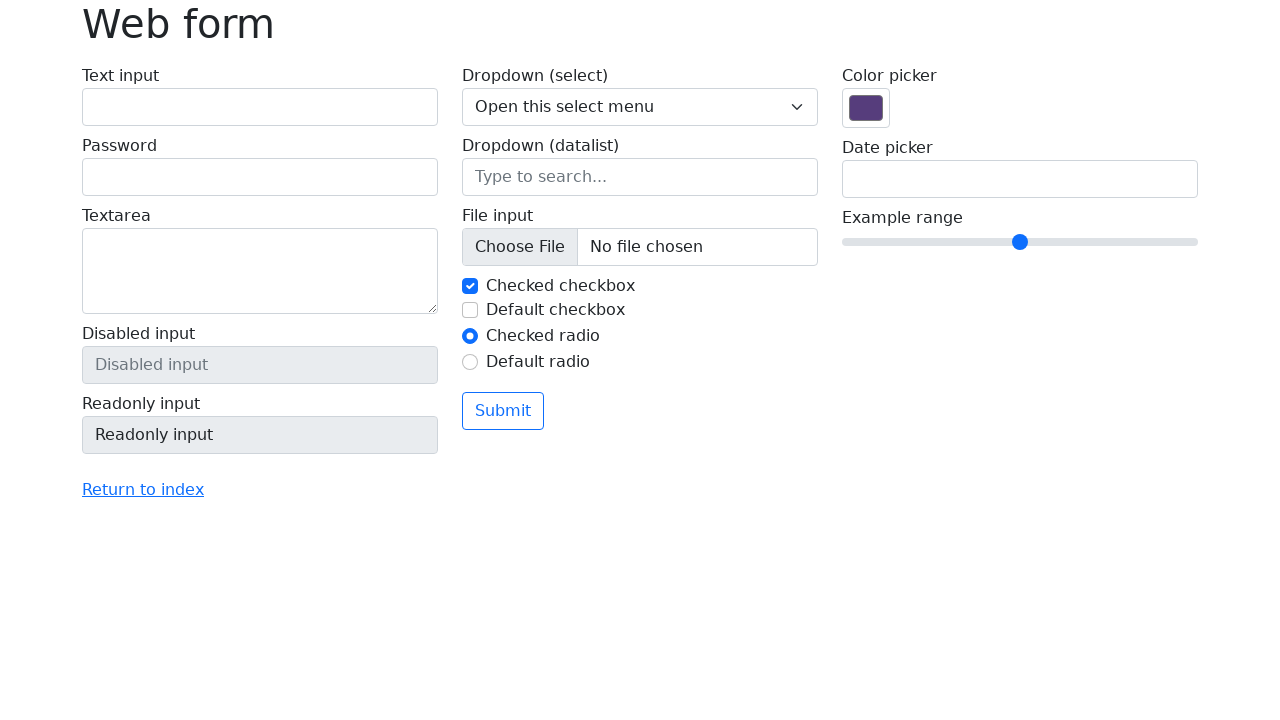

Filled text input field with 'JohnDoe42' on input[name='my-text']
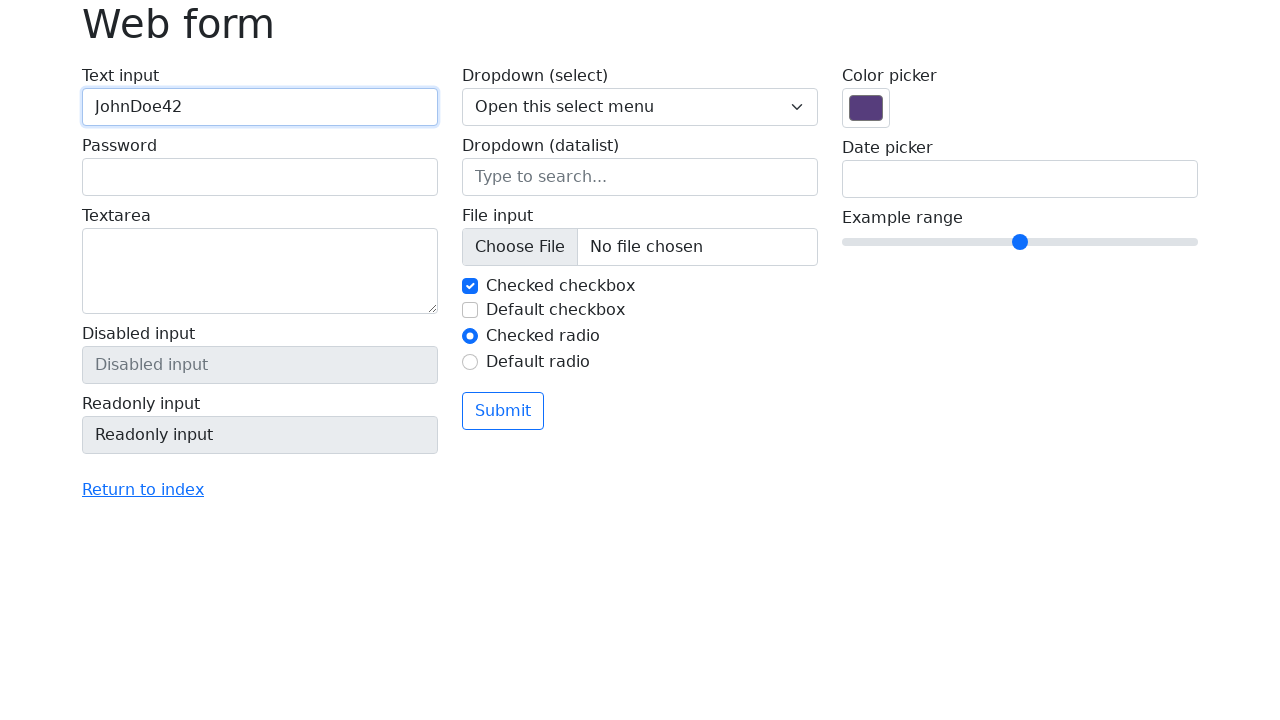

Filled password field with 'TestPass789' on input[name='my-password']
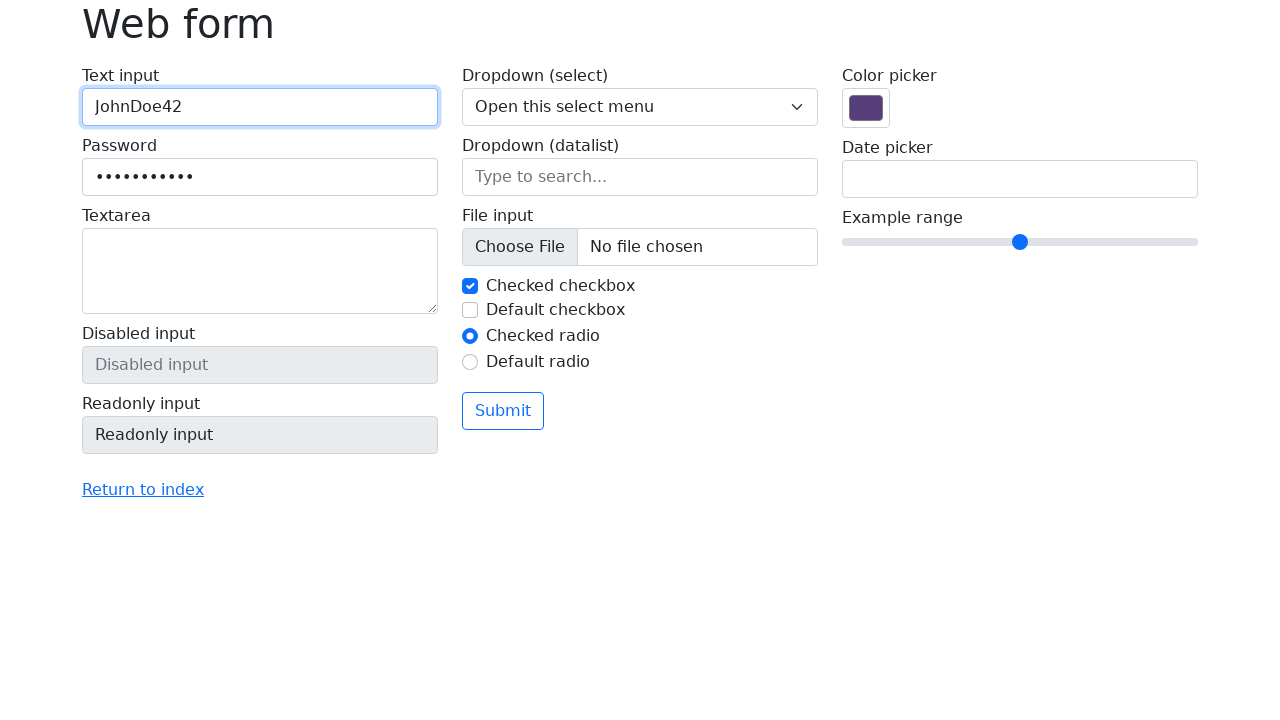

Filled textarea with sample text on textarea[name='my-textarea']
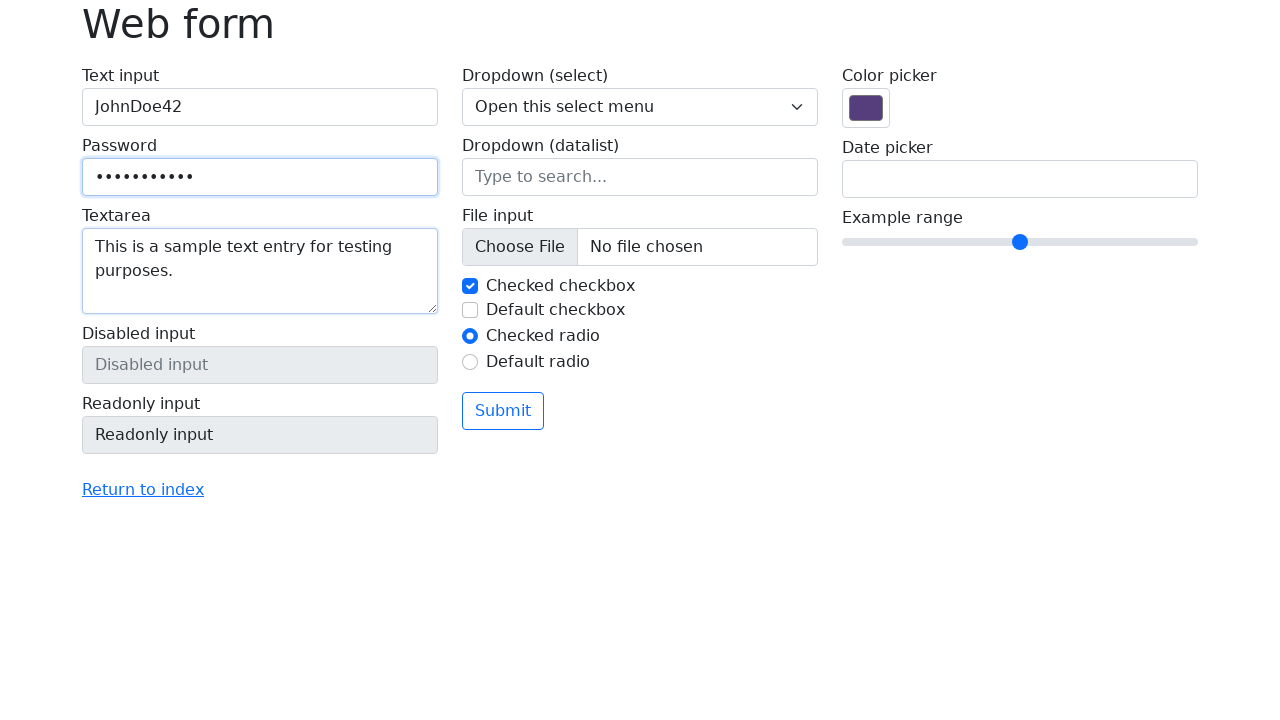

Selected option at index 2 from dropdown on select[name='my-select']
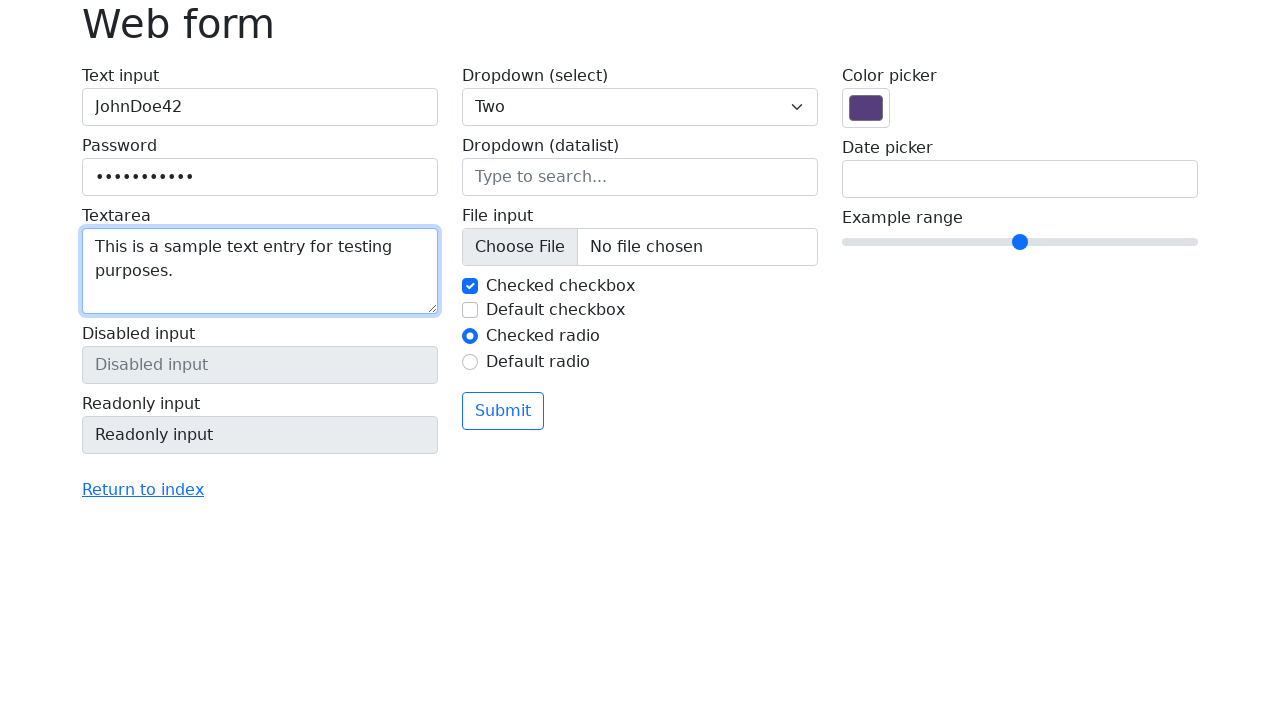

Filled datalist input with 'Chicago' on input[name='my-datalist']
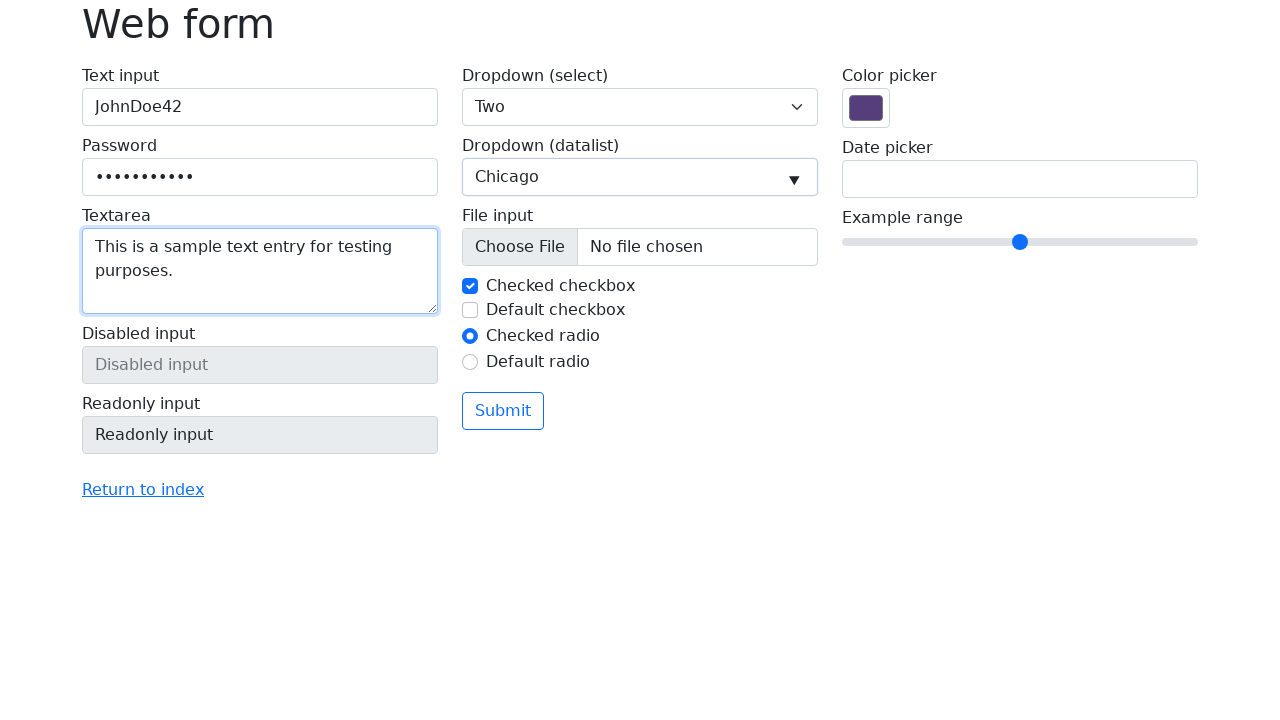

Filled date field with '2024-03-15' on input[name='my-date']
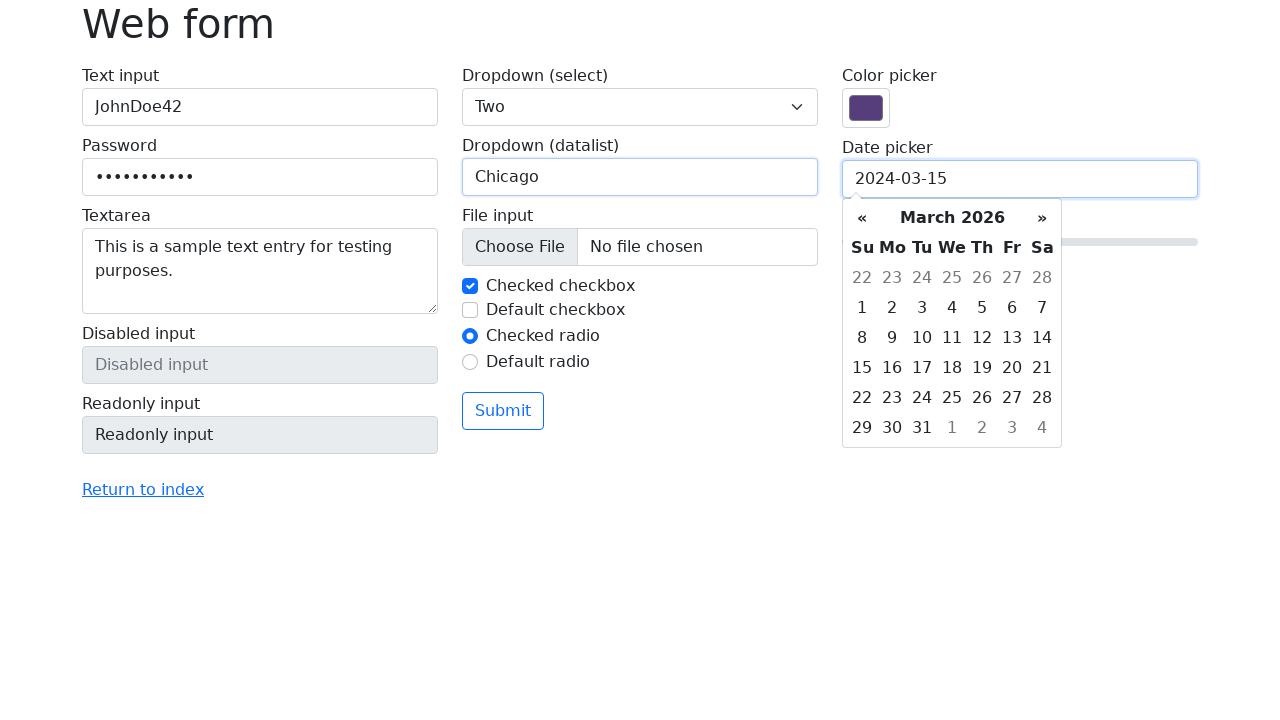

Clicked body to close date picker at (640, 360) on body
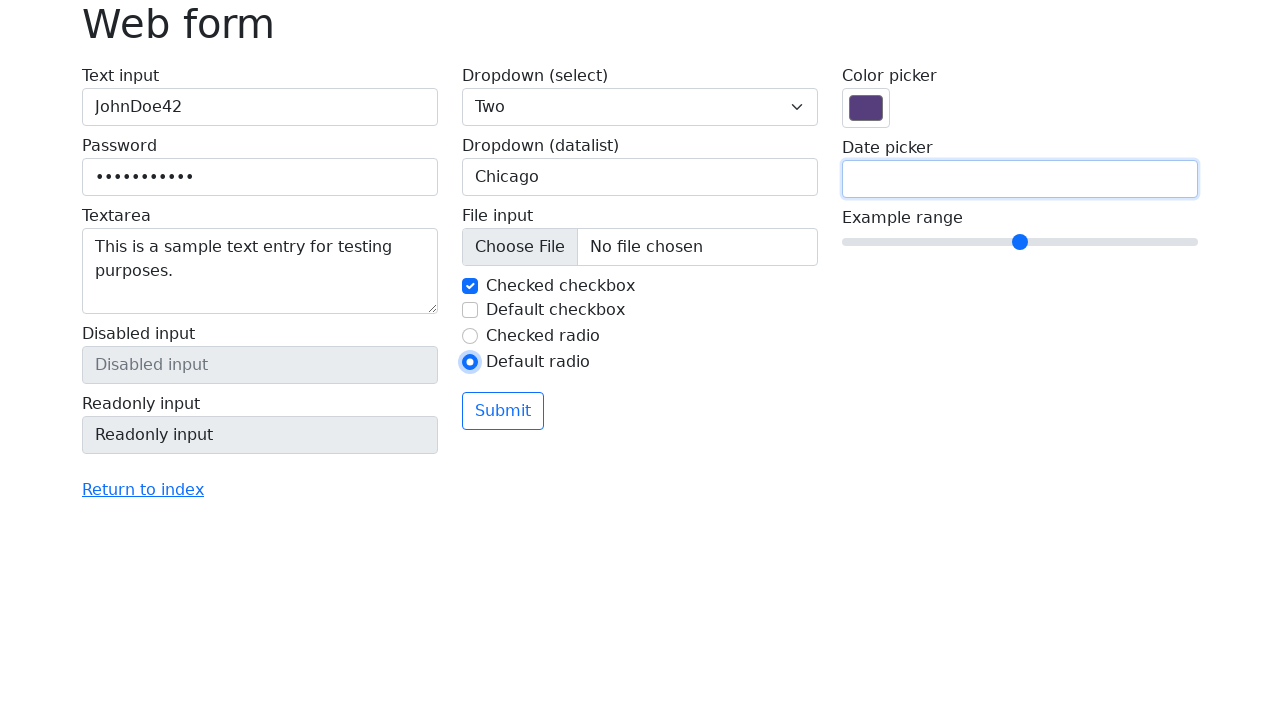

Set range slider value to 7 using JavaScript
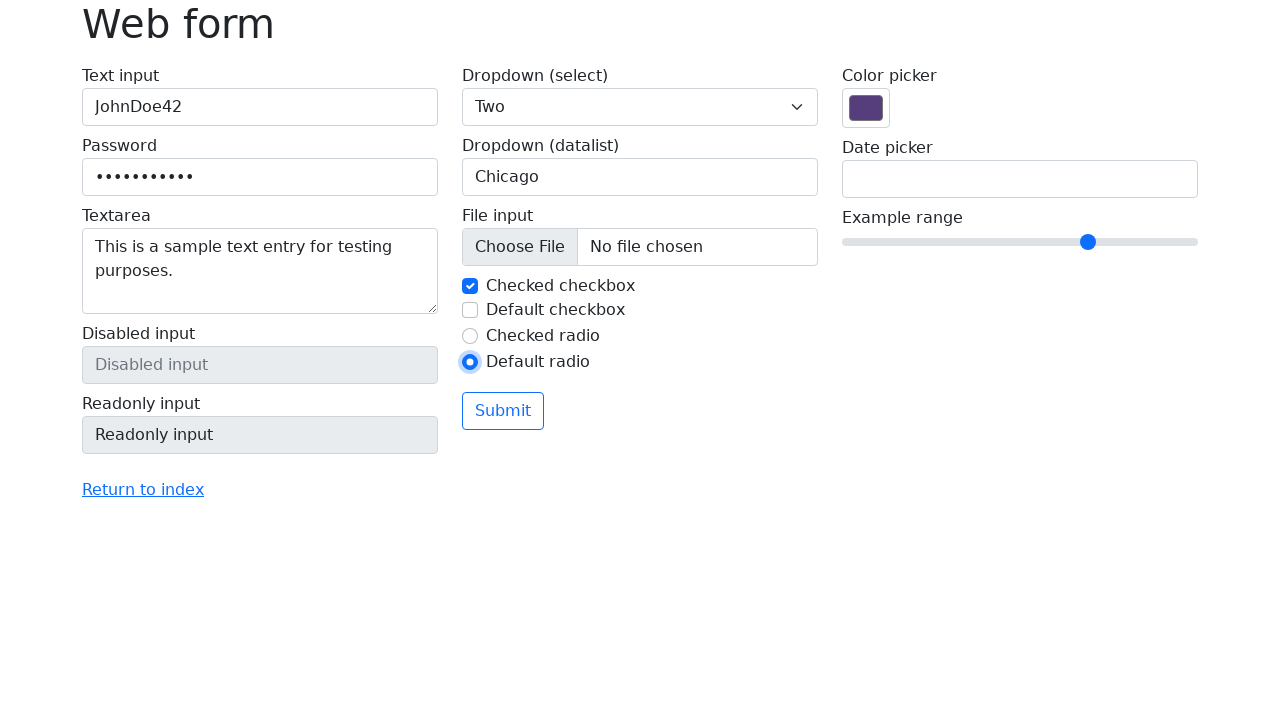

Clicked submit button at (503, 411) on button
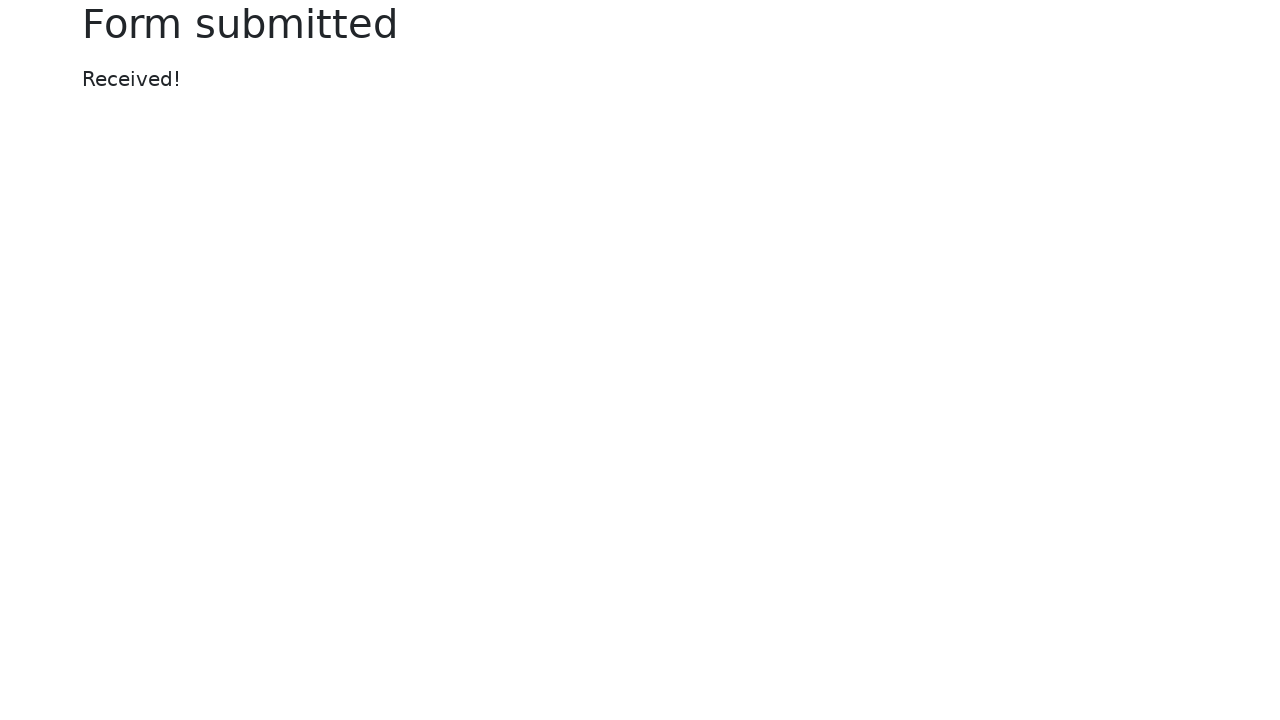

Form submission confirmed - success message displayed
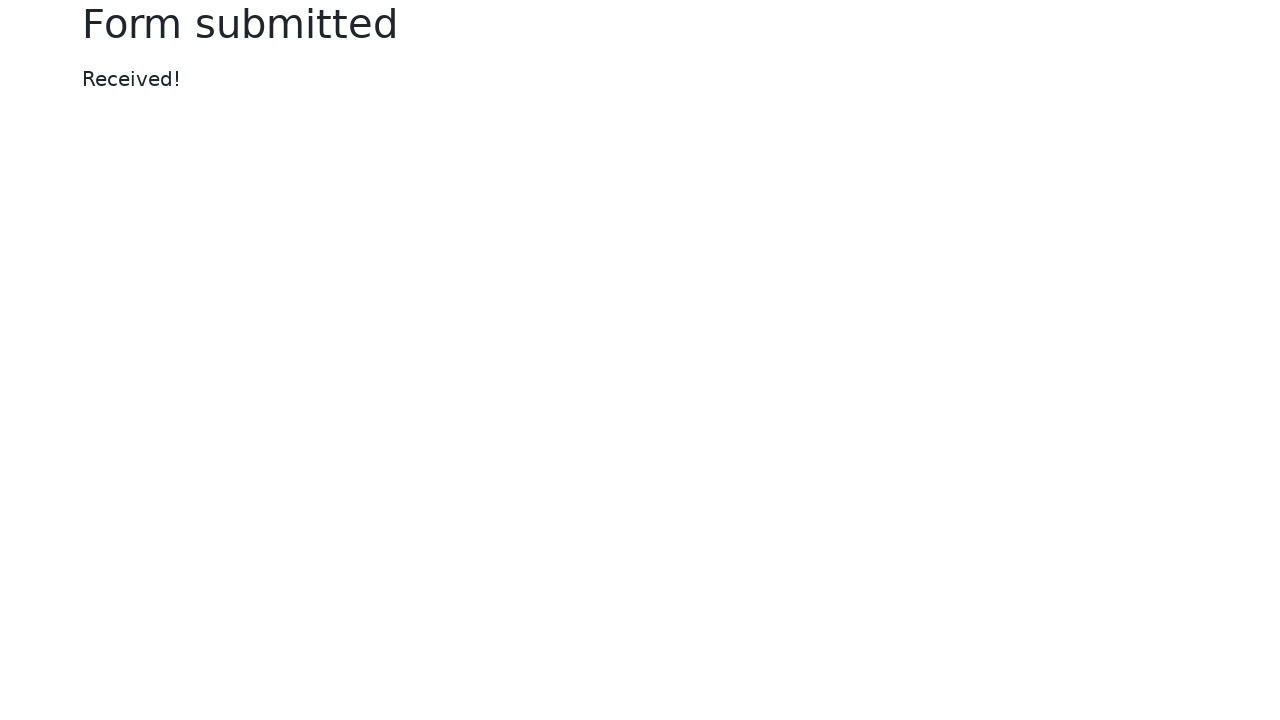

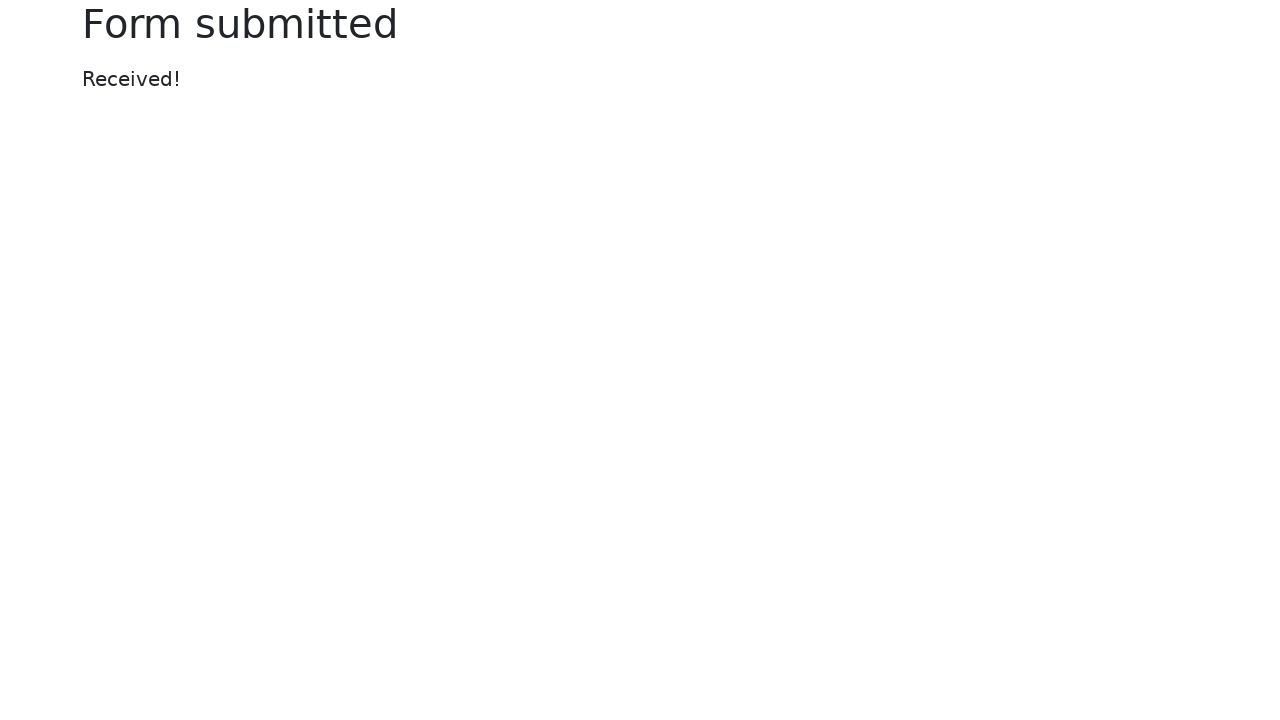